Tests table sorting functionality by clicking the column header to sort, verifying the sort order, and searching for a specific item across pagination to get its price

Starting URL: https://rahulshettyacademy.com/seleniumPractise/#/offers

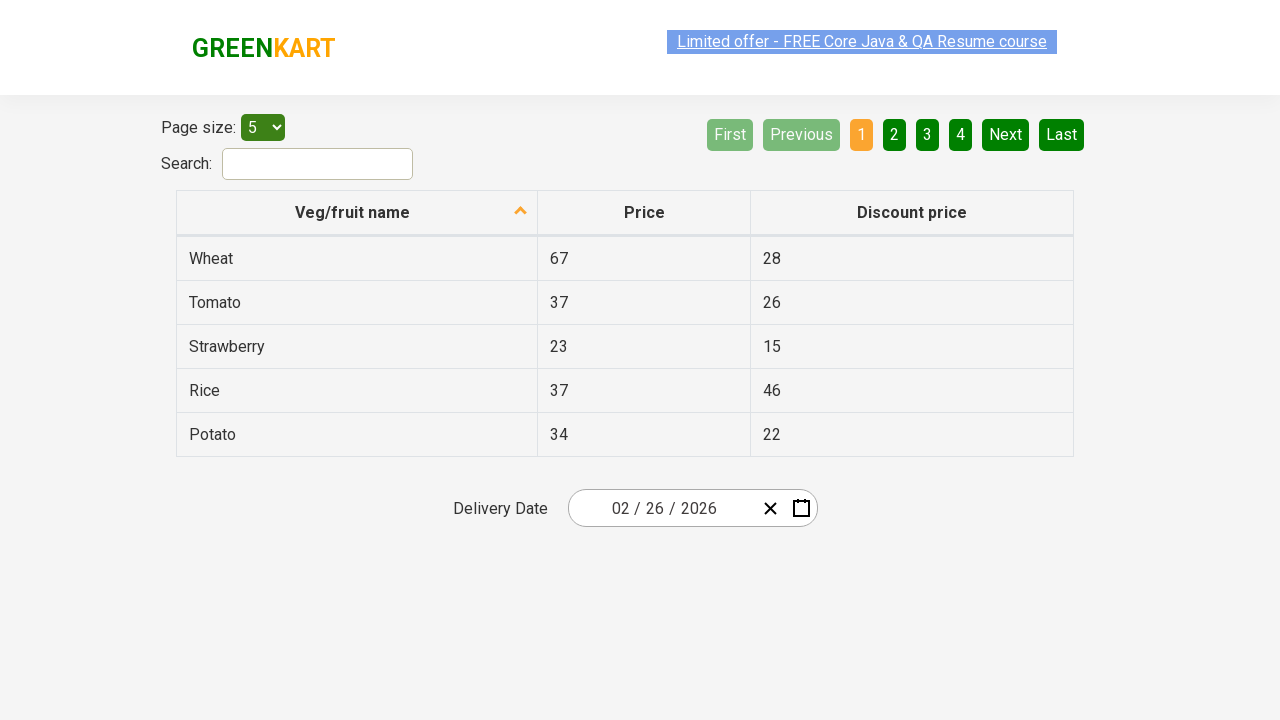

Clicked first column header to sort table at (357, 213) on (//th[@role='columnheader'])[1]
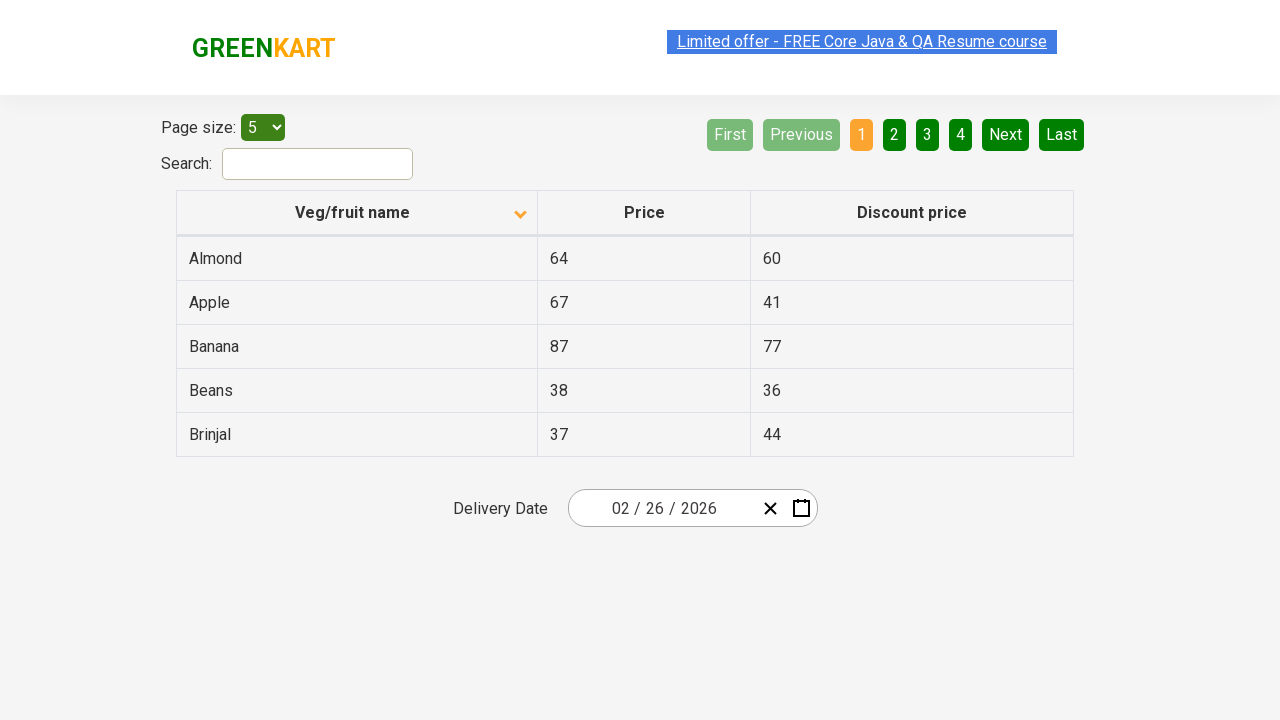

Table loaded with first column data
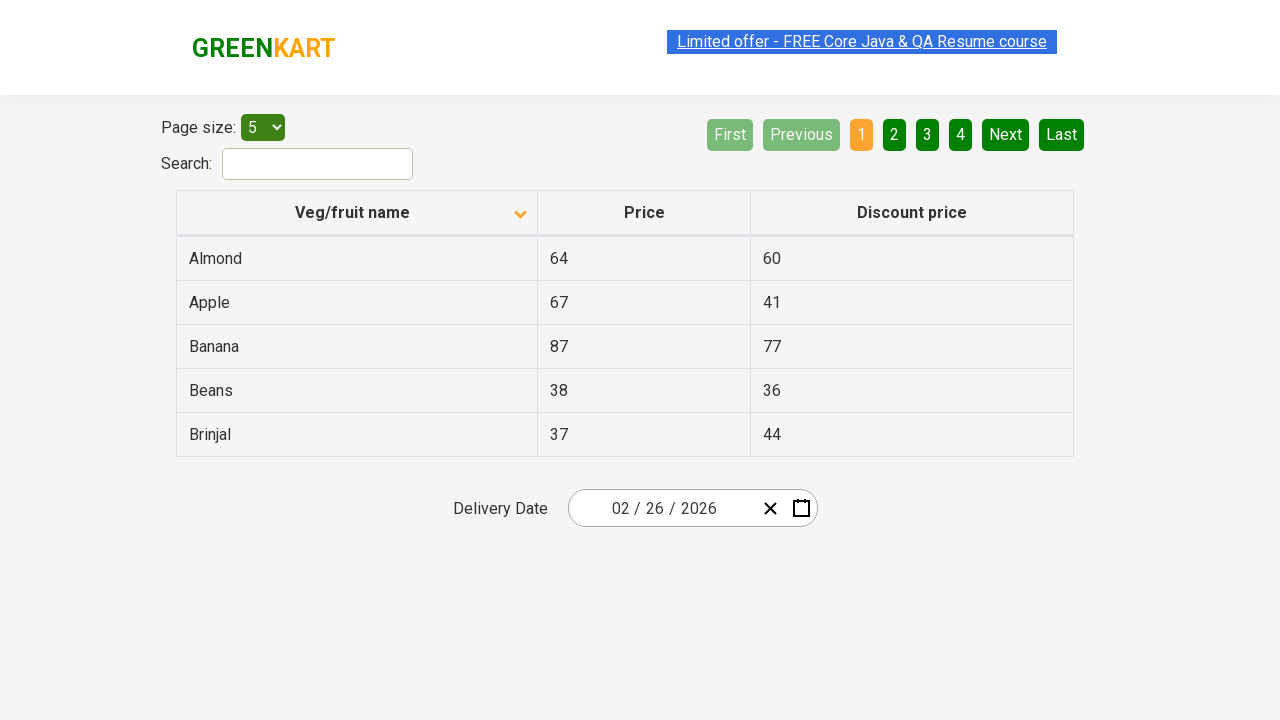

Retrieved all elements from first column
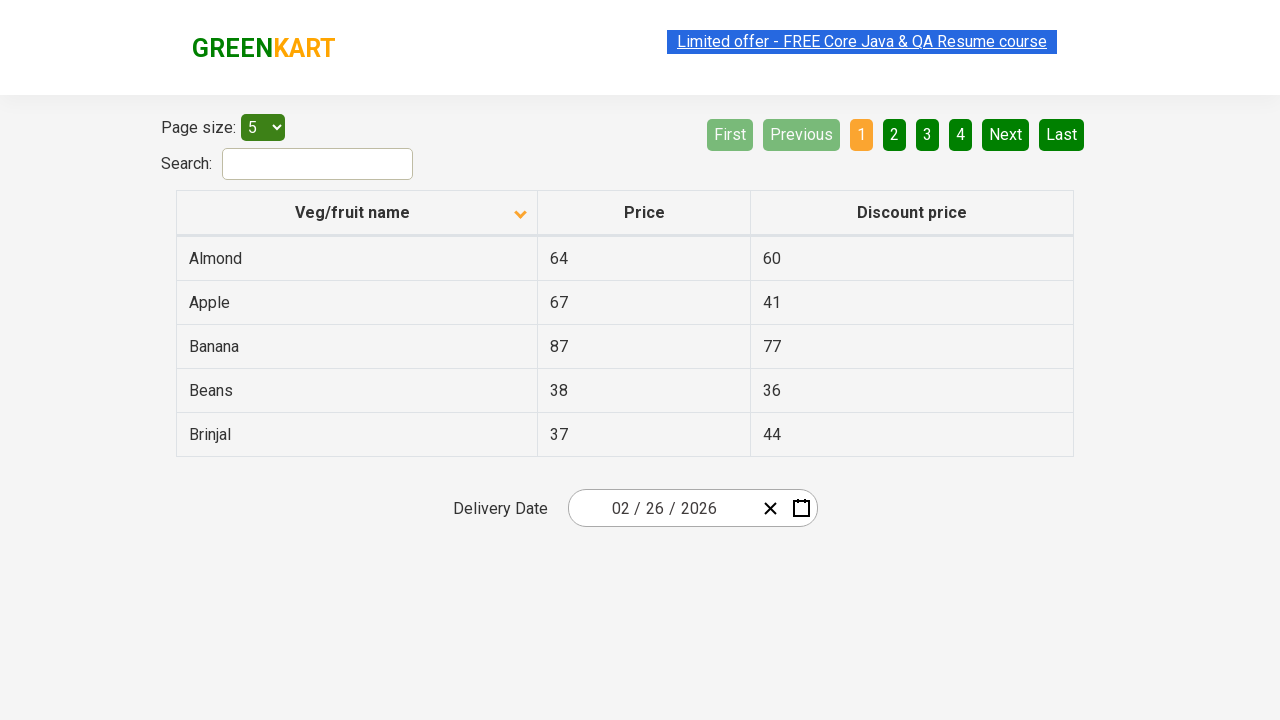

Extracted and sorted column data for verification
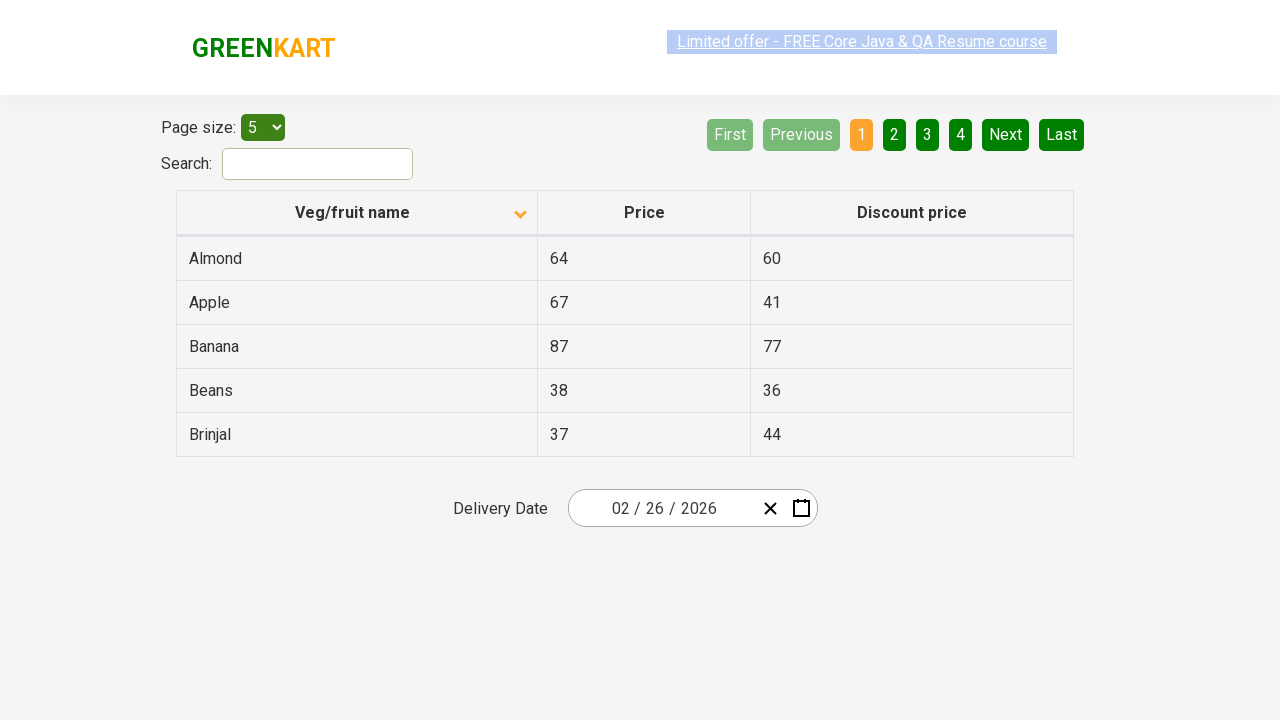

Verified table is sorted in ascending order
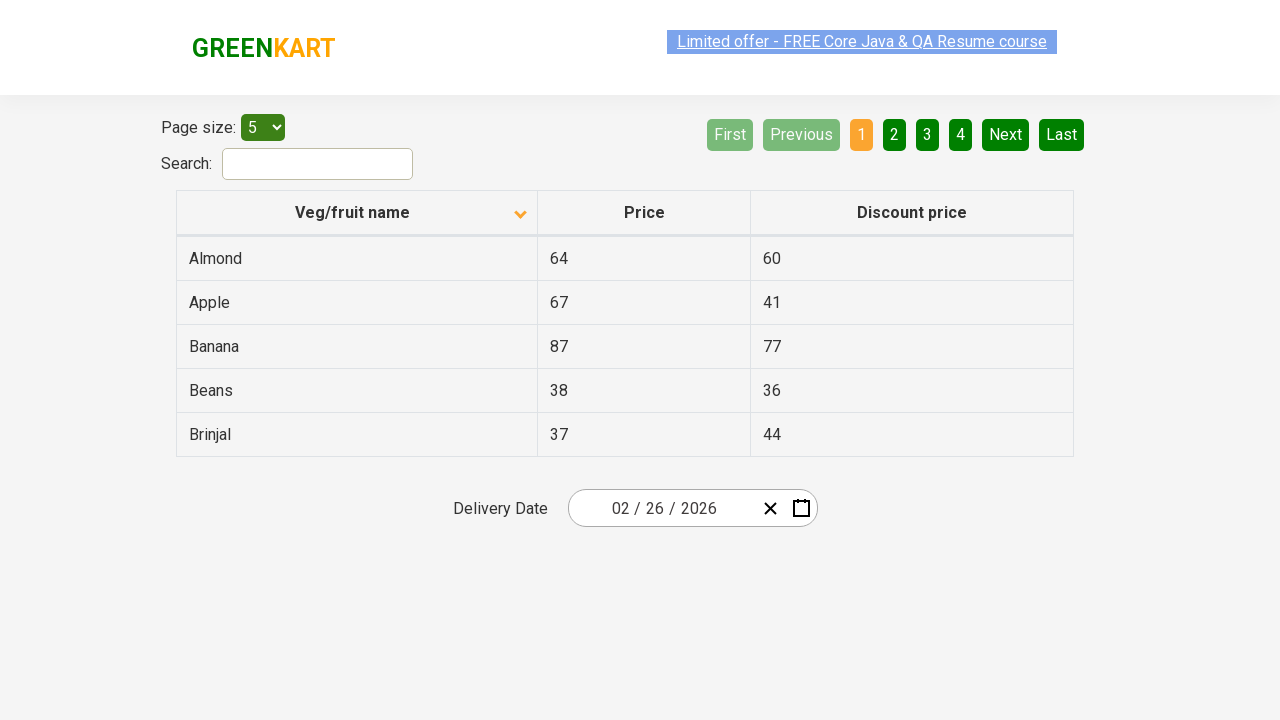

Retrieved rows from current page to search for 'rice'
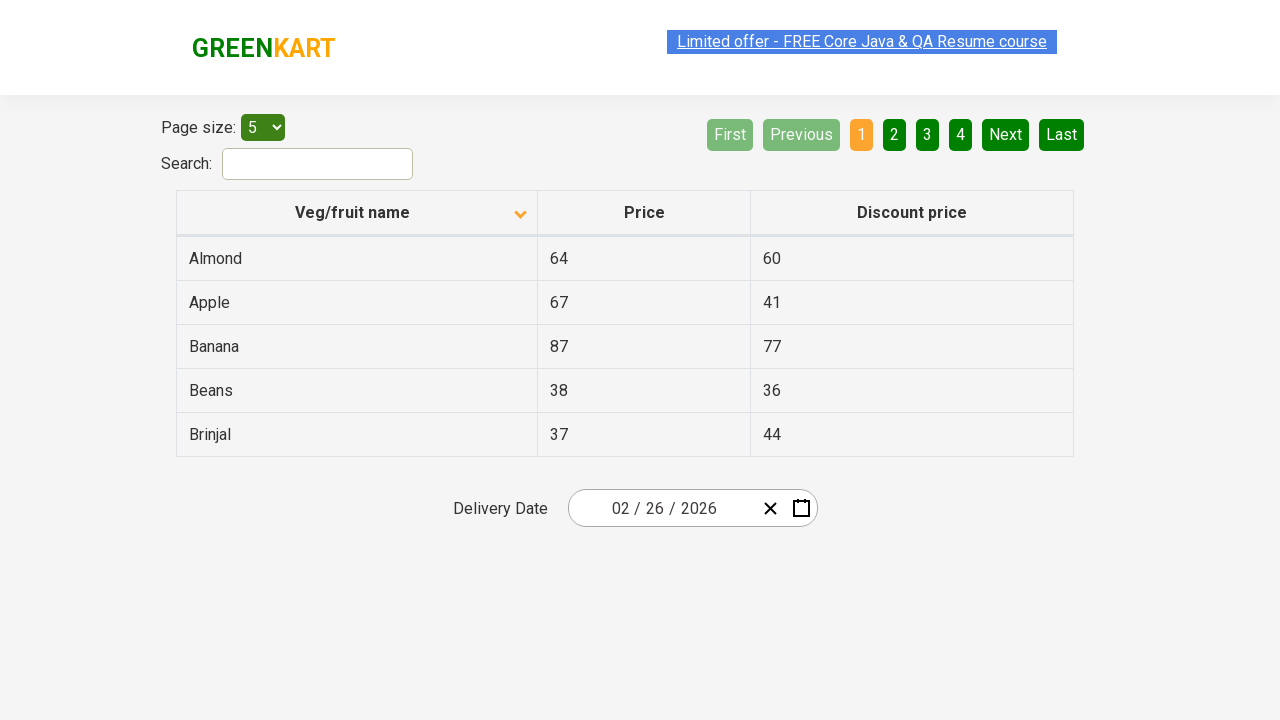

Clicked Next button to navigate to next page at (1006, 134) on xpath=//a[@aria-label='Next']
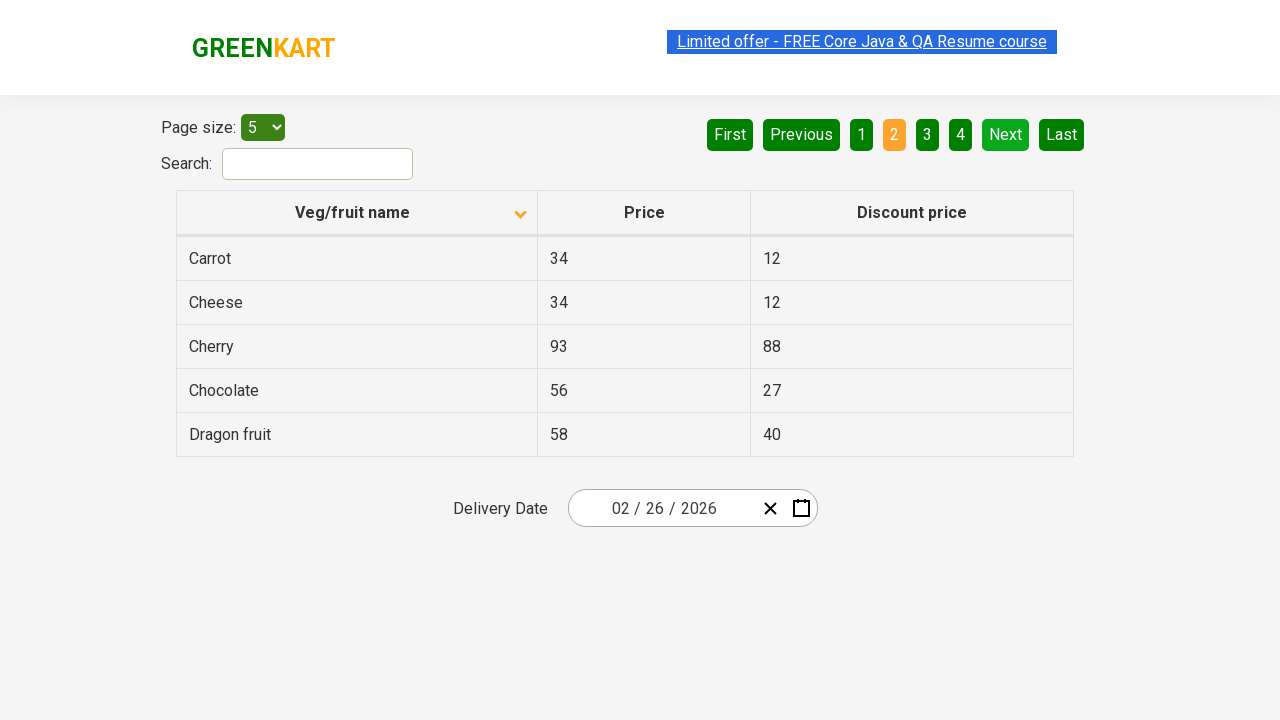

Waited for pagination to complete
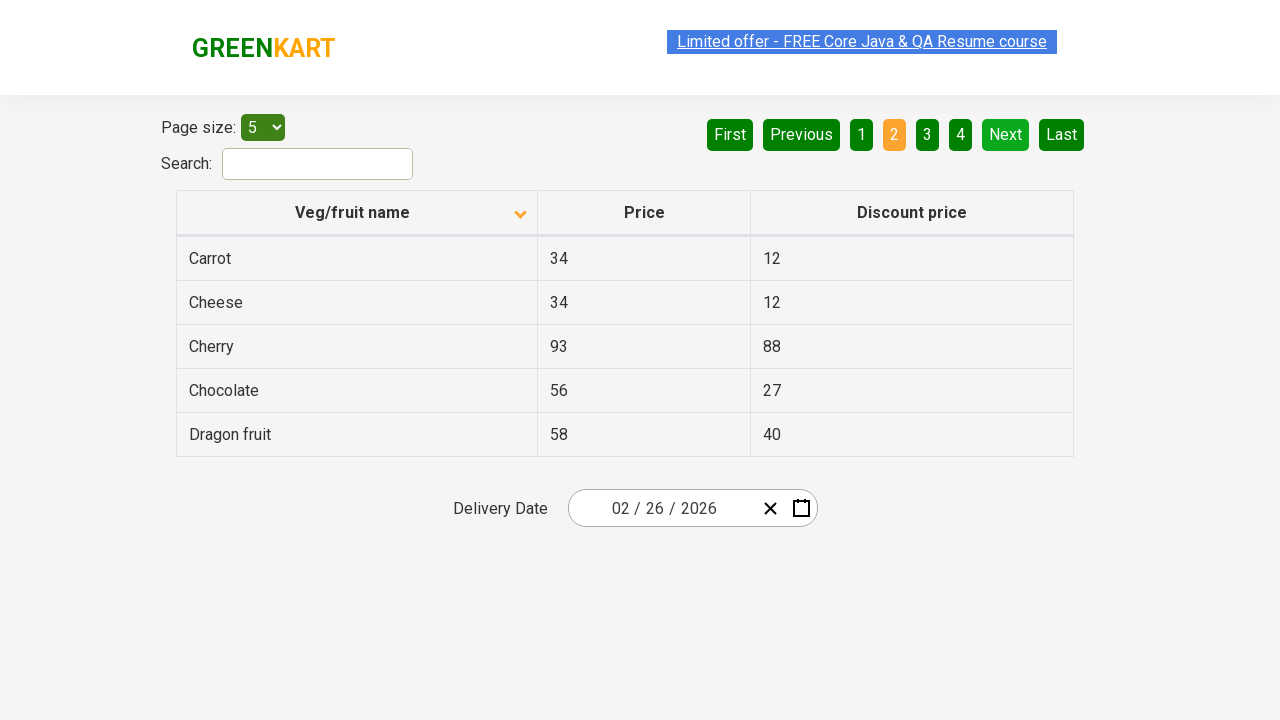

Retrieved rows from current page to search for 'rice'
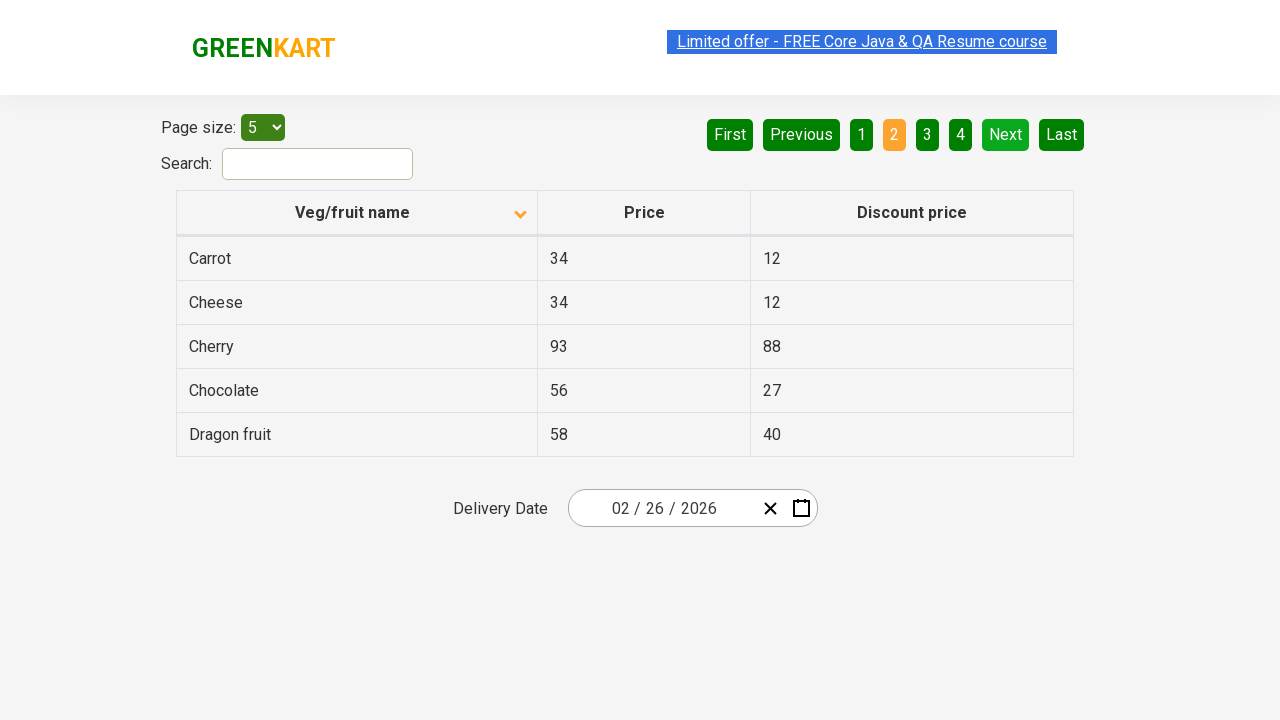

Clicked Next button to navigate to next page at (1006, 134) on xpath=//a[@aria-label='Next']
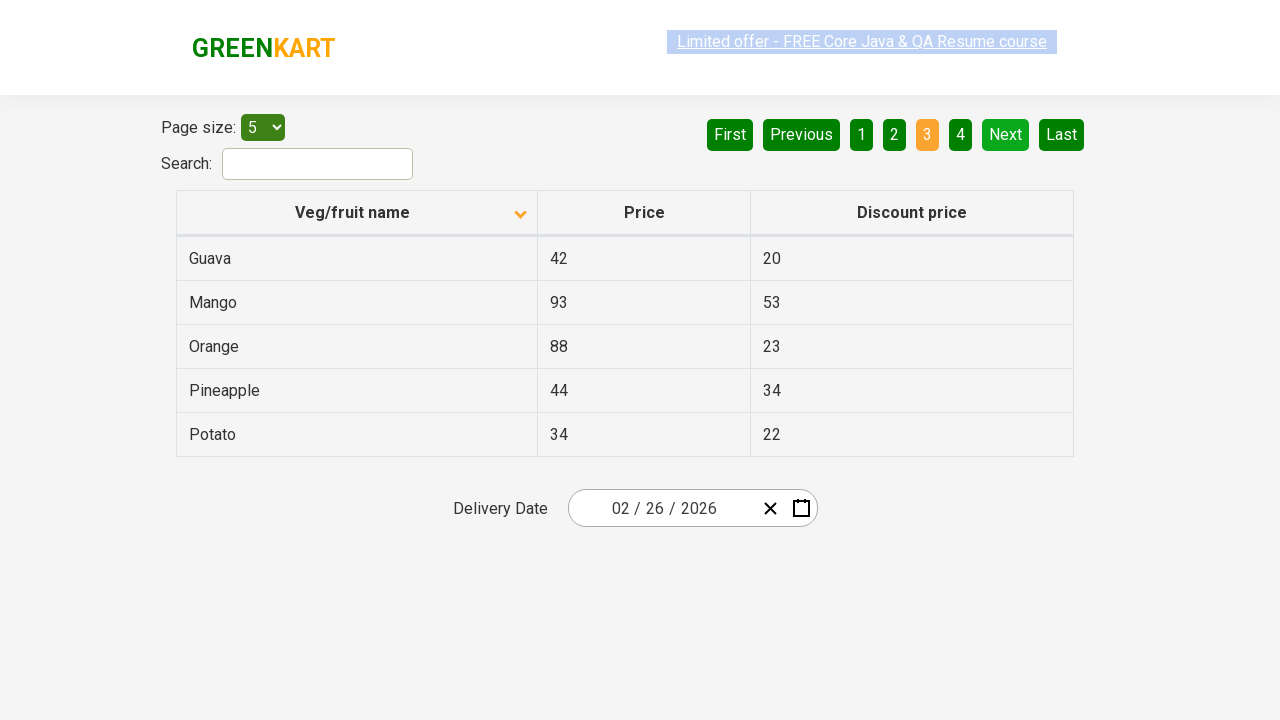

Waited for pagination to complete
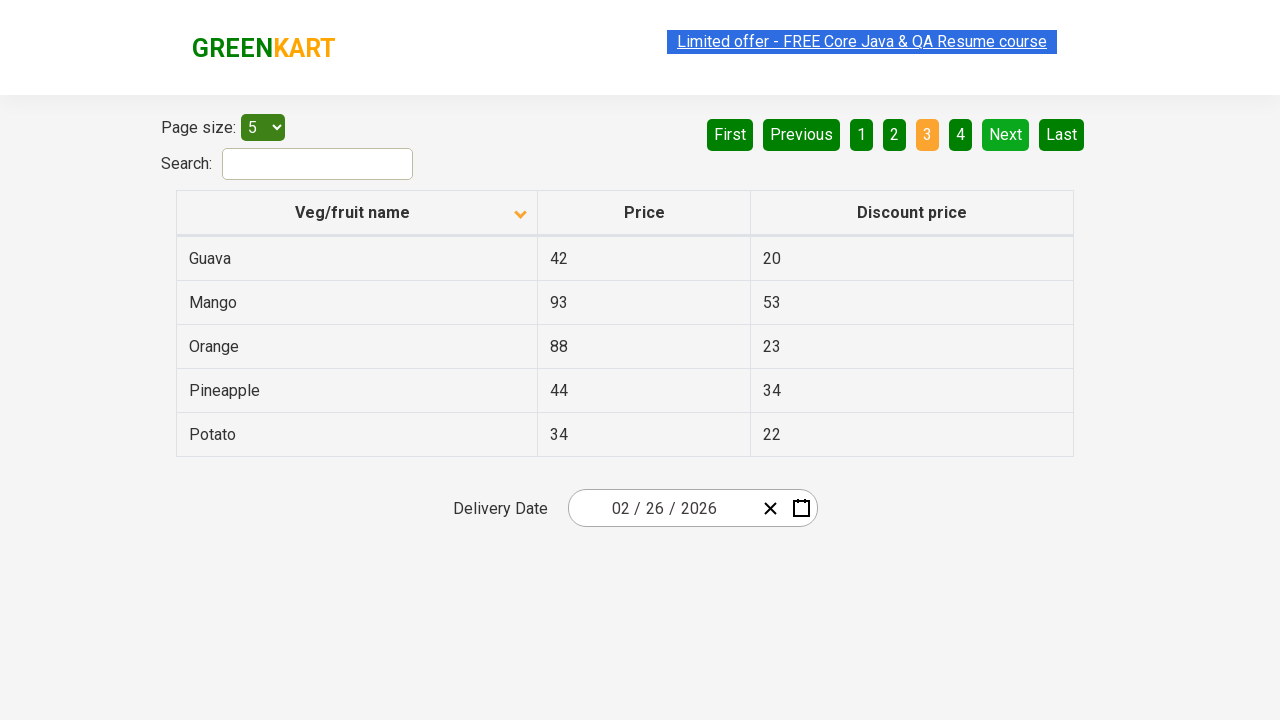

Retrieved rows from current page to search for 'rice'
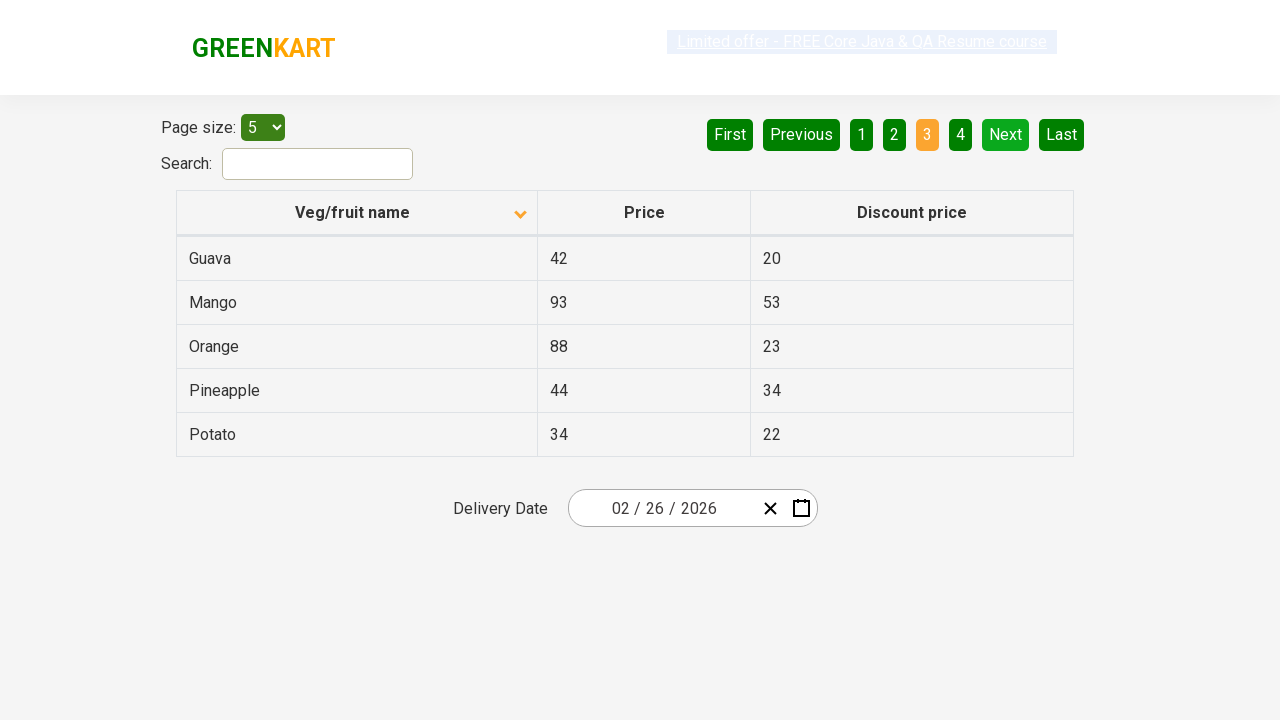

Clicked Next button to navigate to next page at (1006, 134) on xpath=//a[@aria-label='Next']
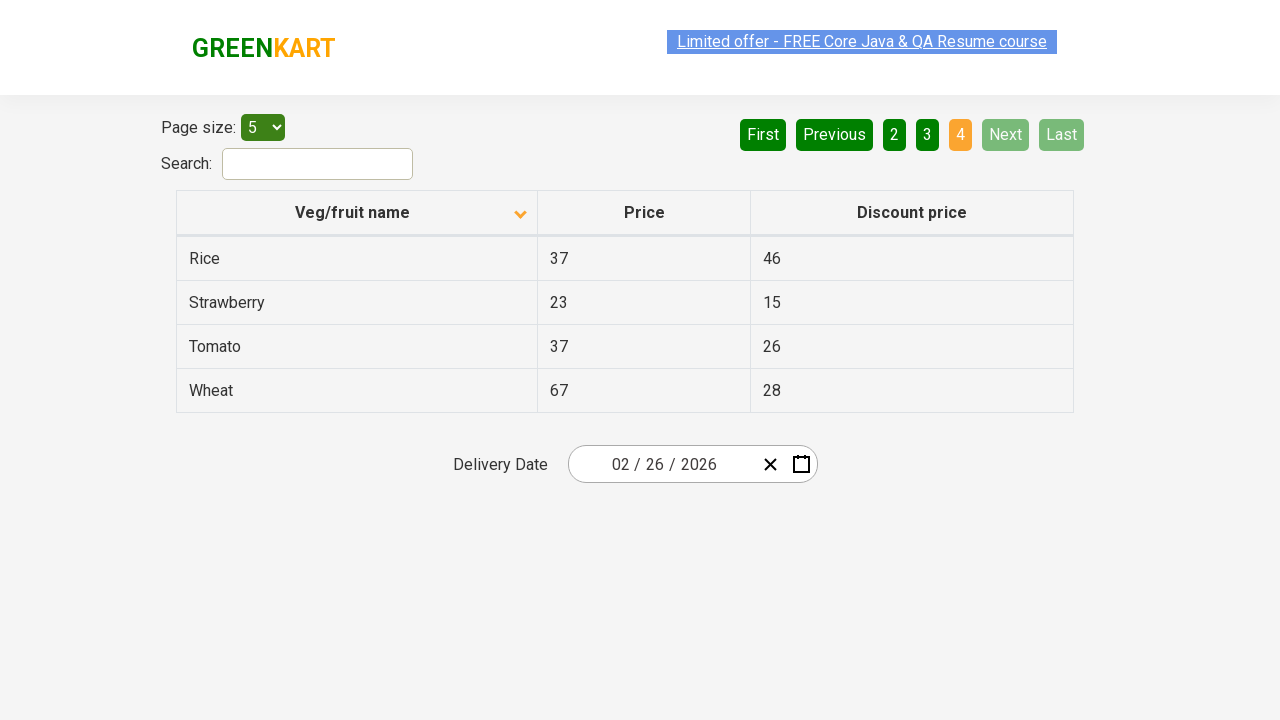

Waited for pagination to complete
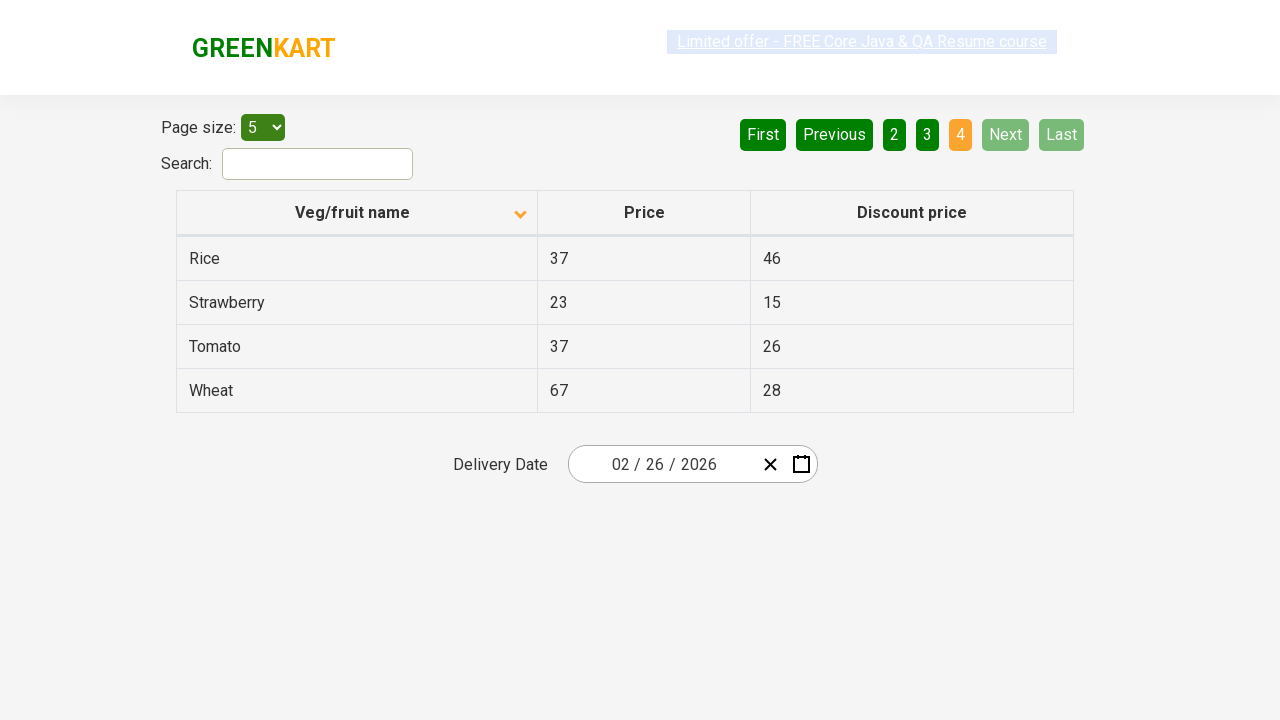

Retrieved rows from current page to search for 'rice'
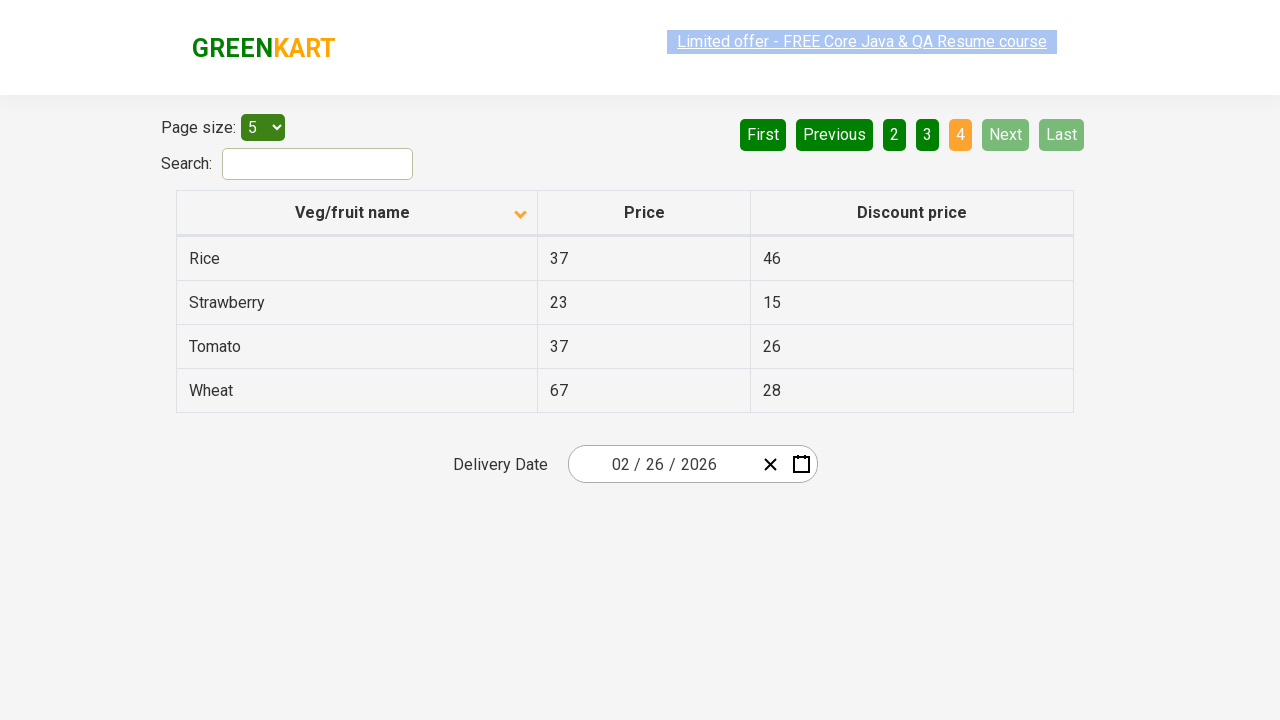

Found 'rice' in table with price: 37
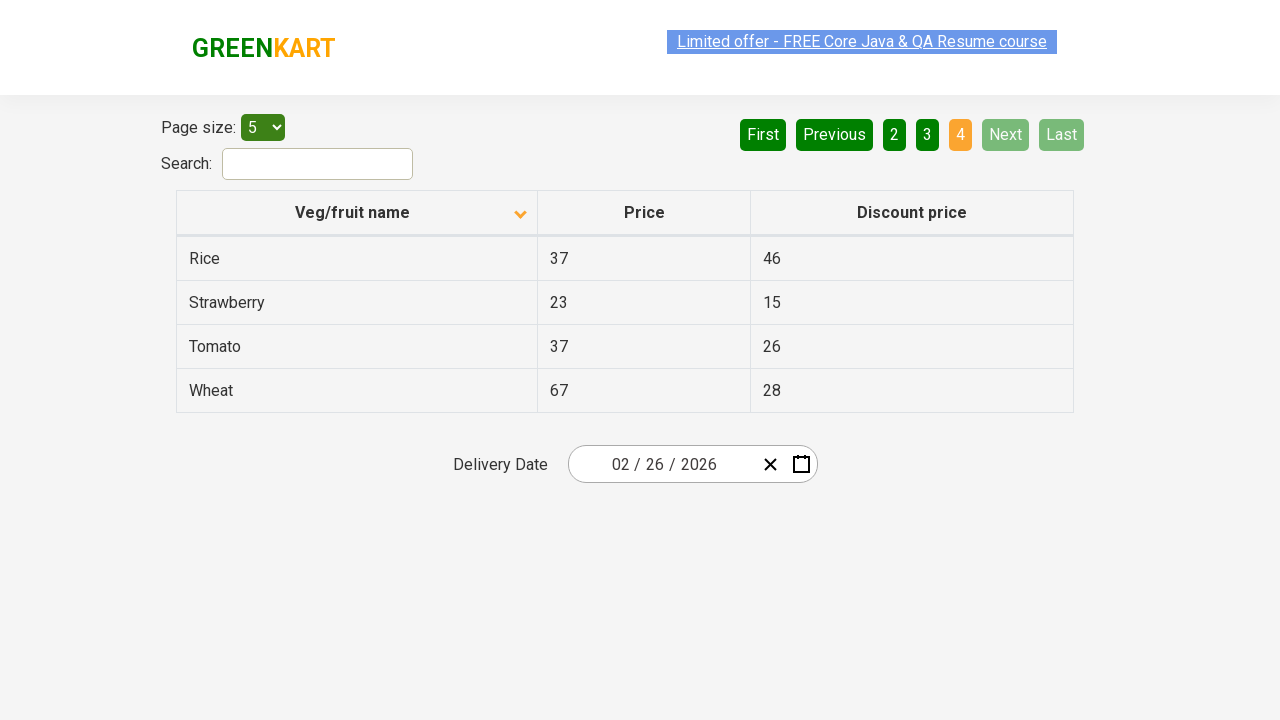

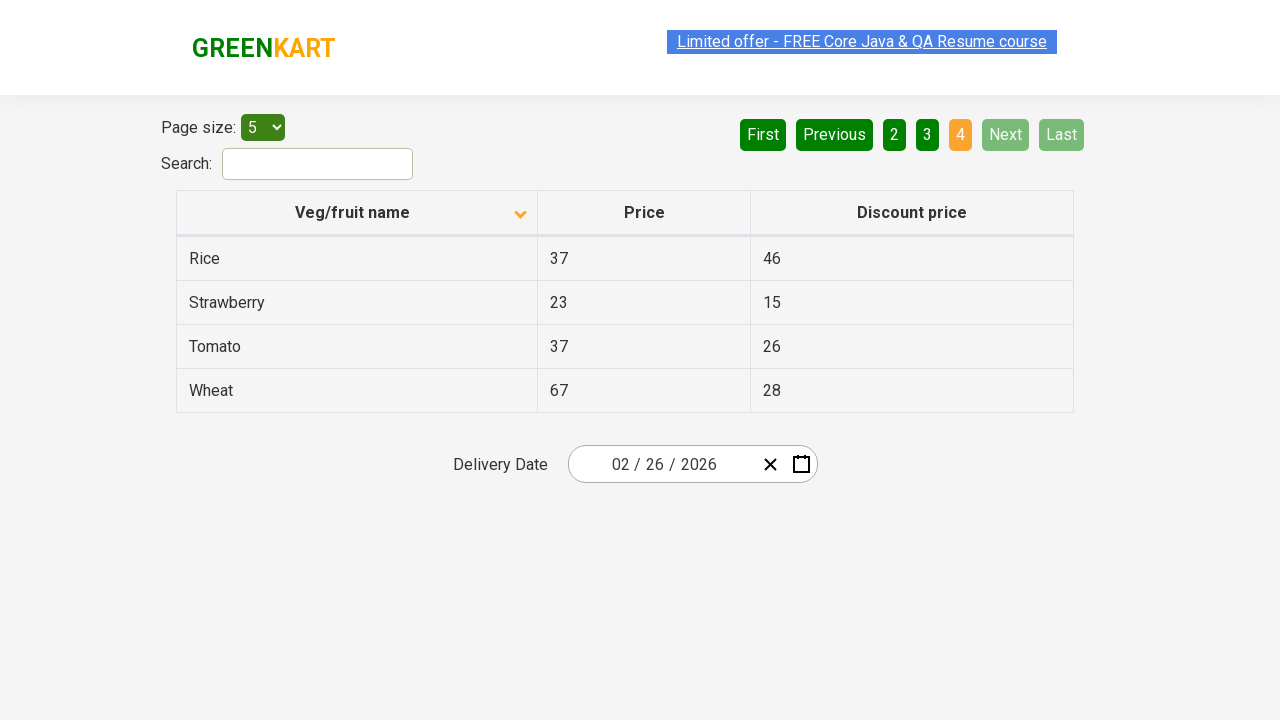